Tests the song lyrics page by navigating to it, clicking the lyrics submenu link, and verifying the full lyrics text from all 100 paragraph elements.

Starting URL: https://www.99-bottles-of-beer.net/lyrics.html

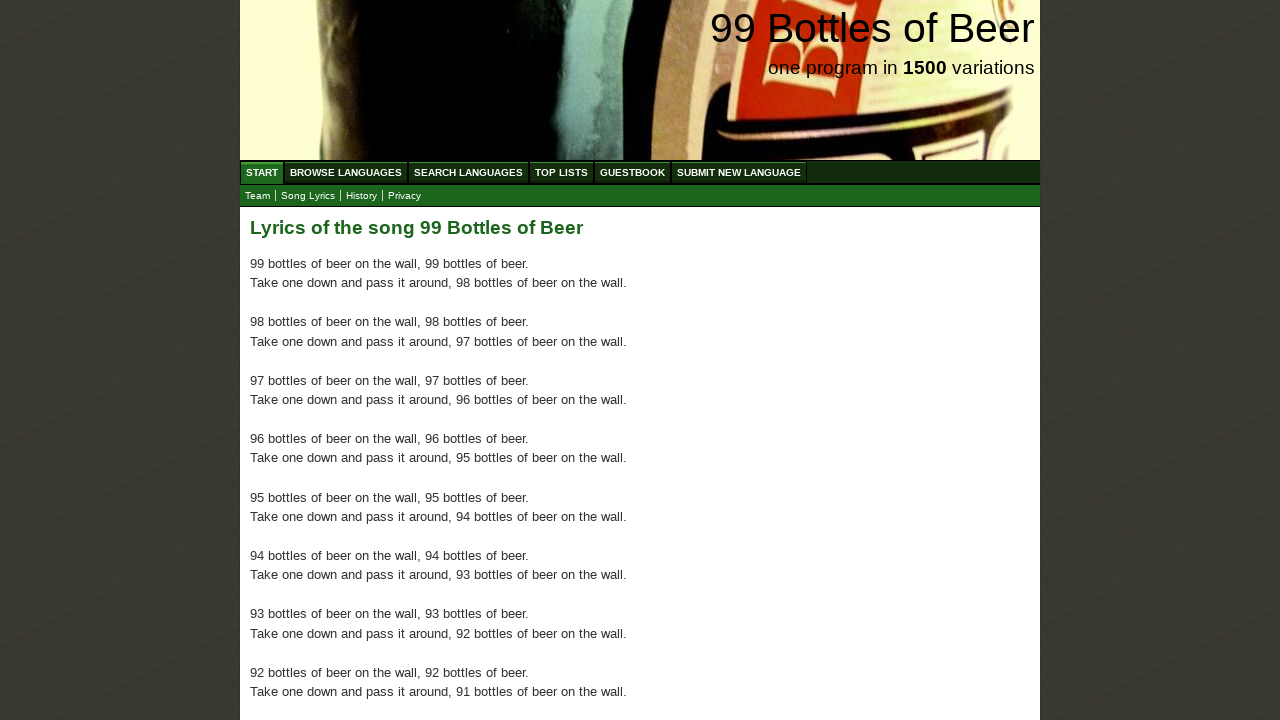

Navigated to song lyrics page
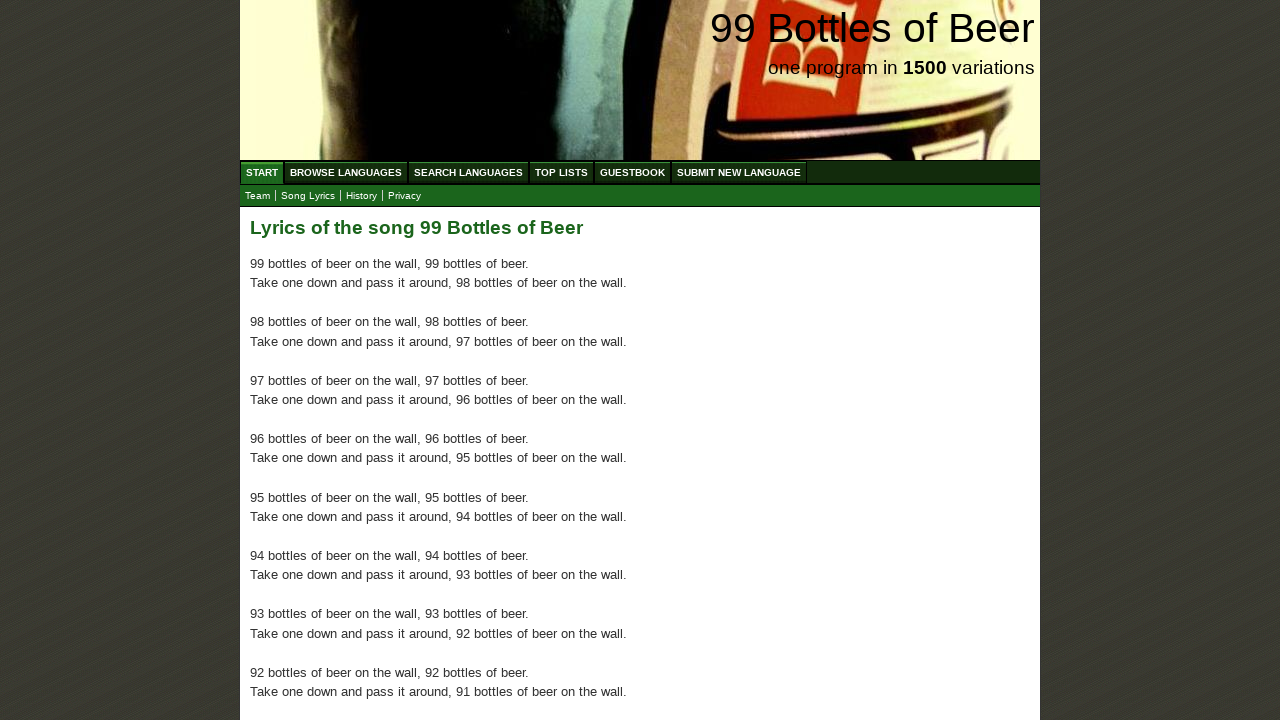

Clicked lyrics submenu link at (308, 196) on xpath=//a[@href='lyrics.html']
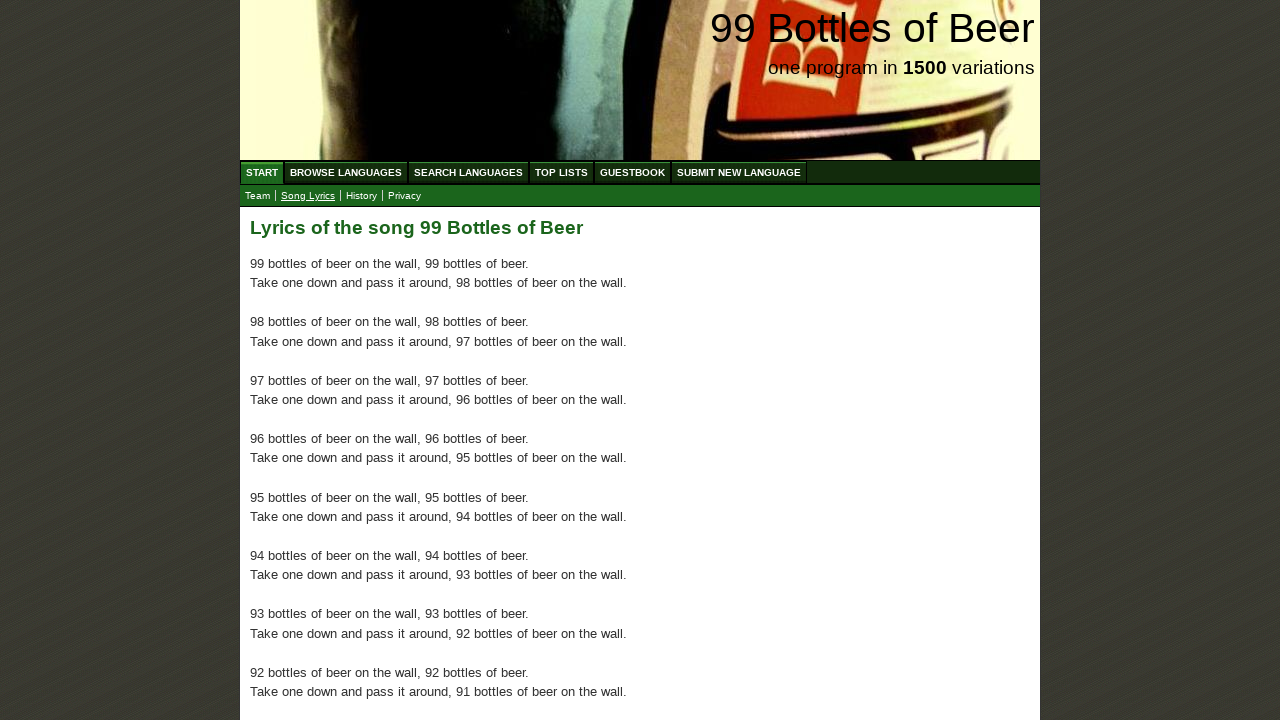

All 100 paragraph elements loaded
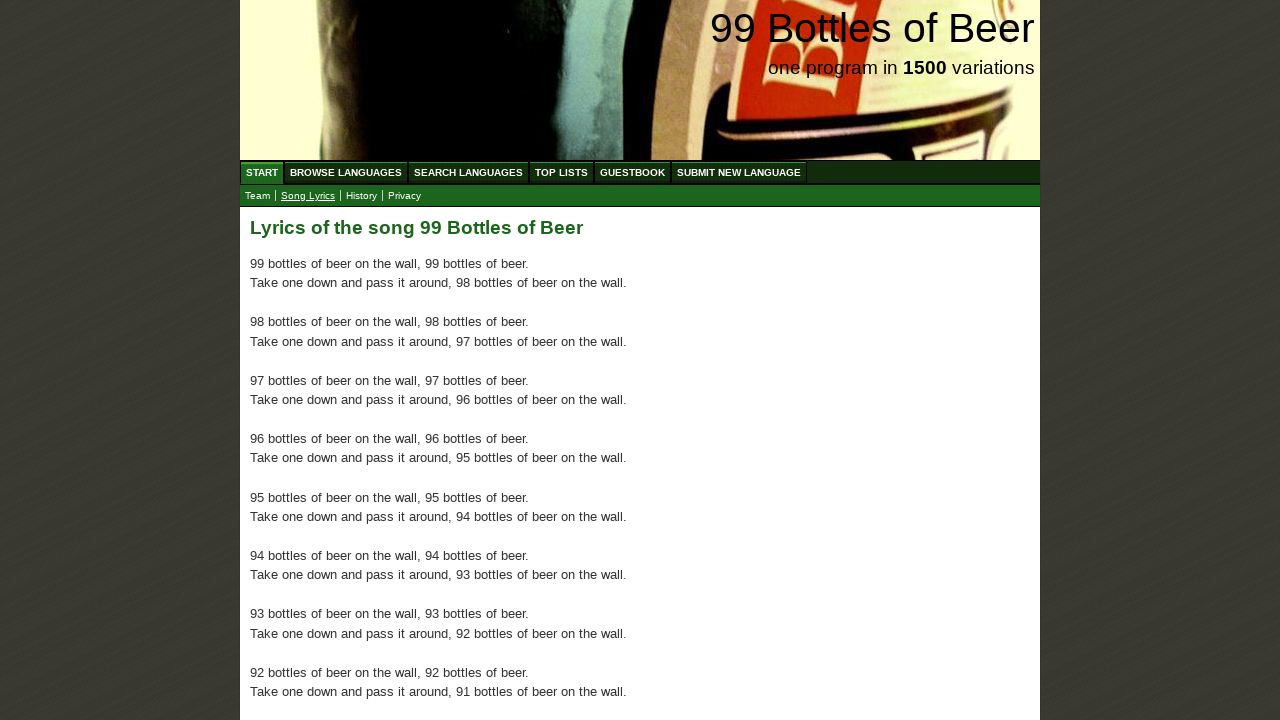

Retrieved and verified full lyrics text from all 100 paragraphs
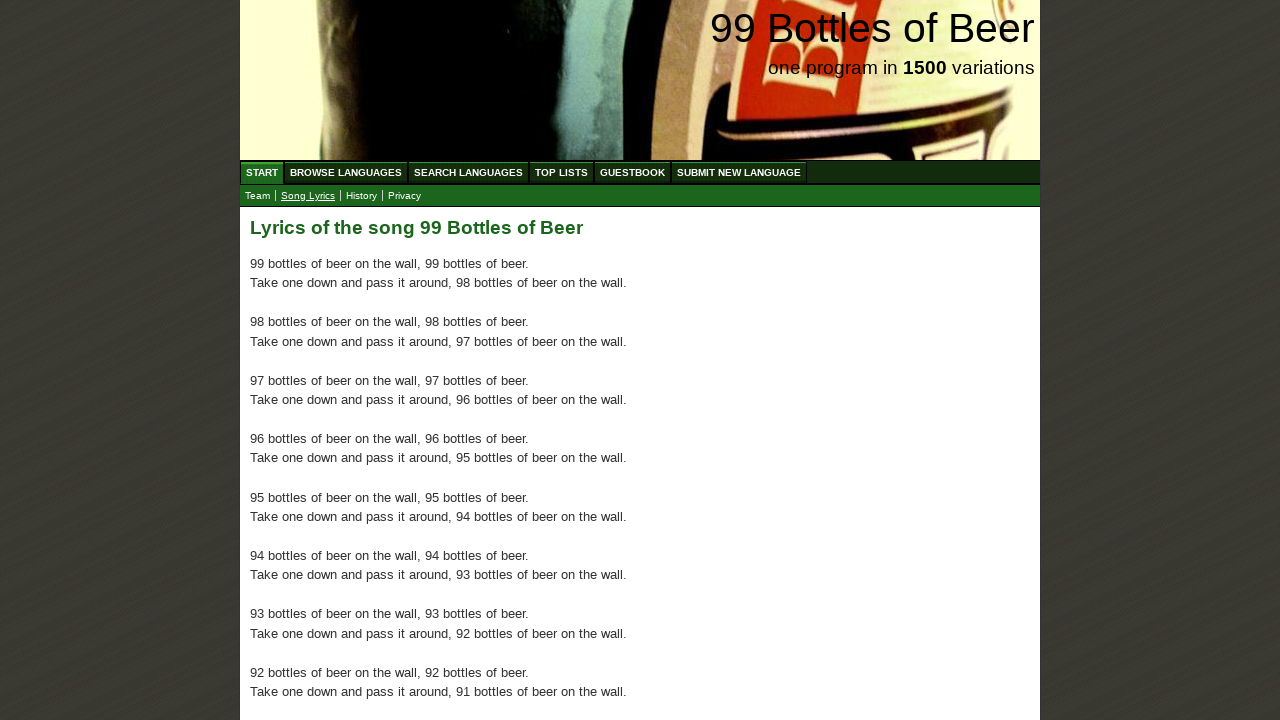

Verified that lyrics text is not empty
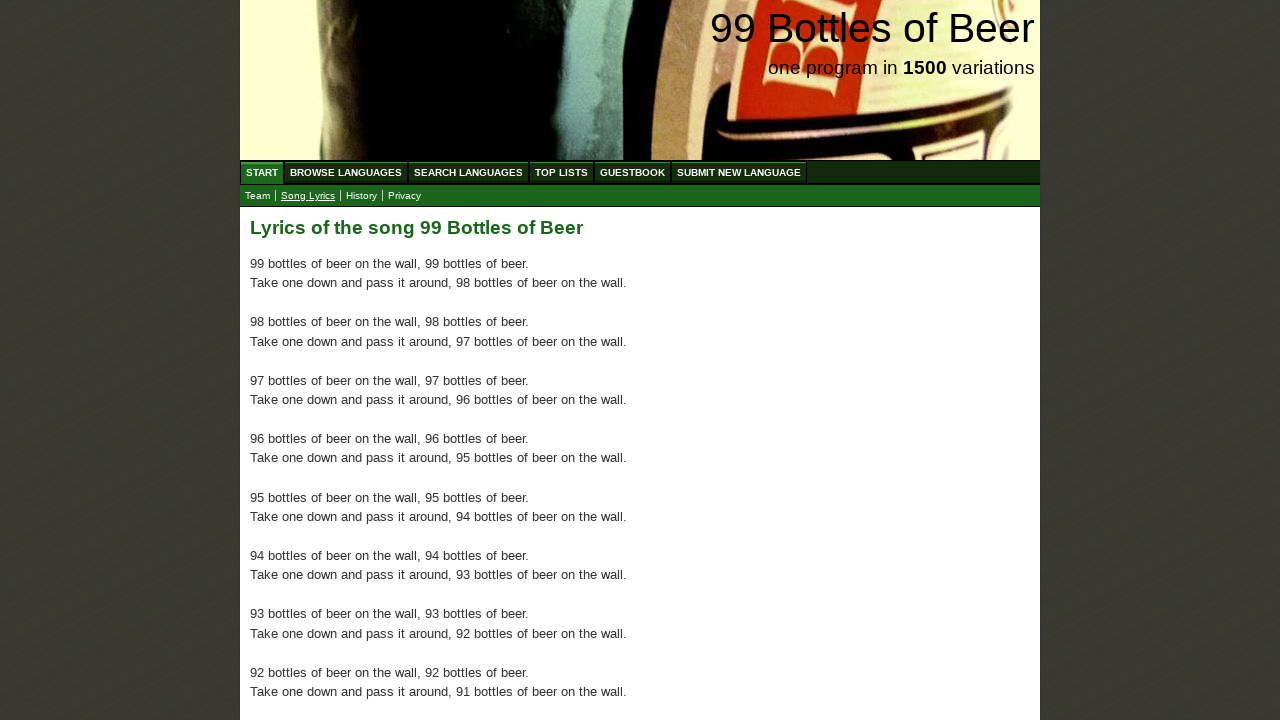

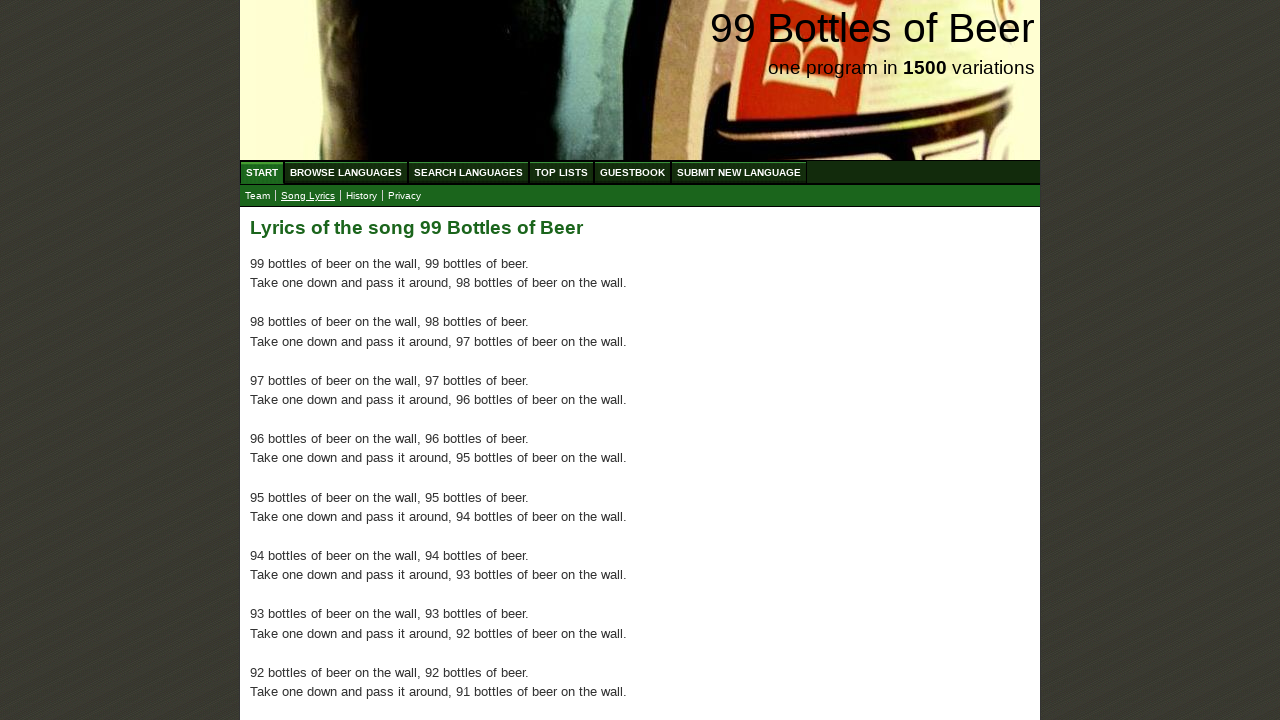